Tests prompt alert by clicking a button that triggers a prompt dialog, entering a name, and accepting it

Starting URL: http://only-testing-blog.blogspot.com/2014/01/textbox.html

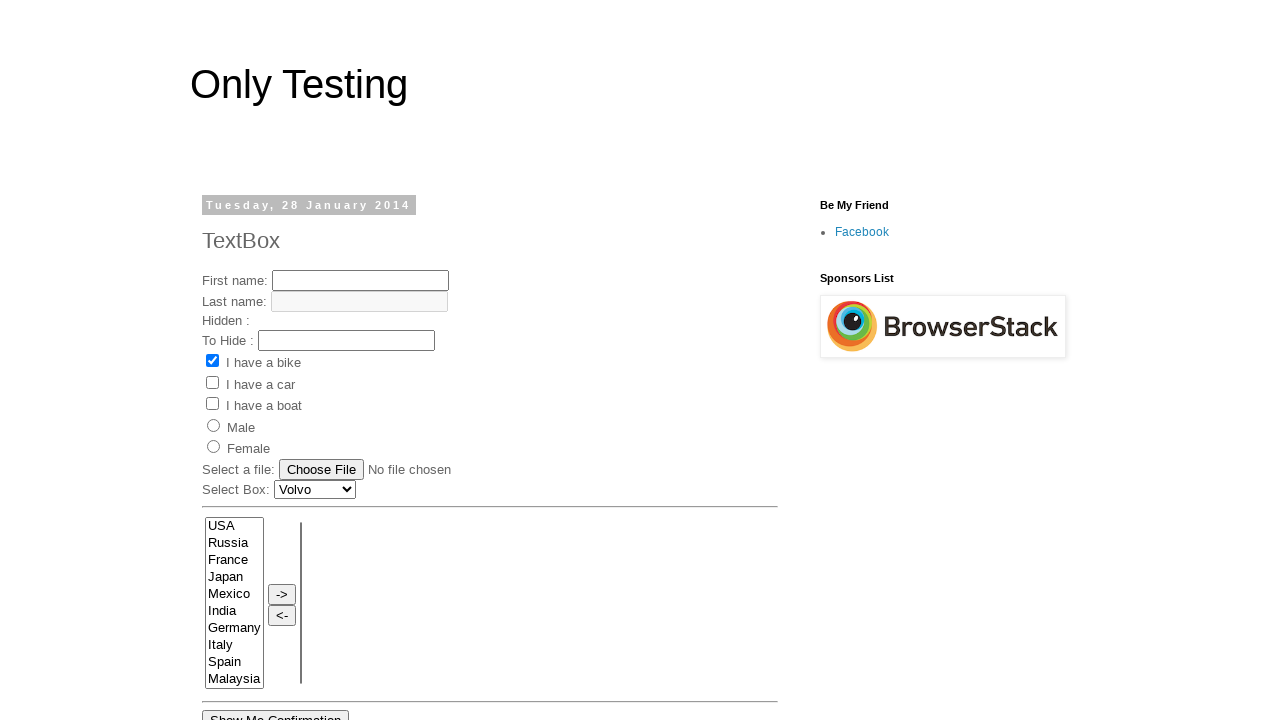

Set up dialog handler to accept prompt with name 'Rahul'
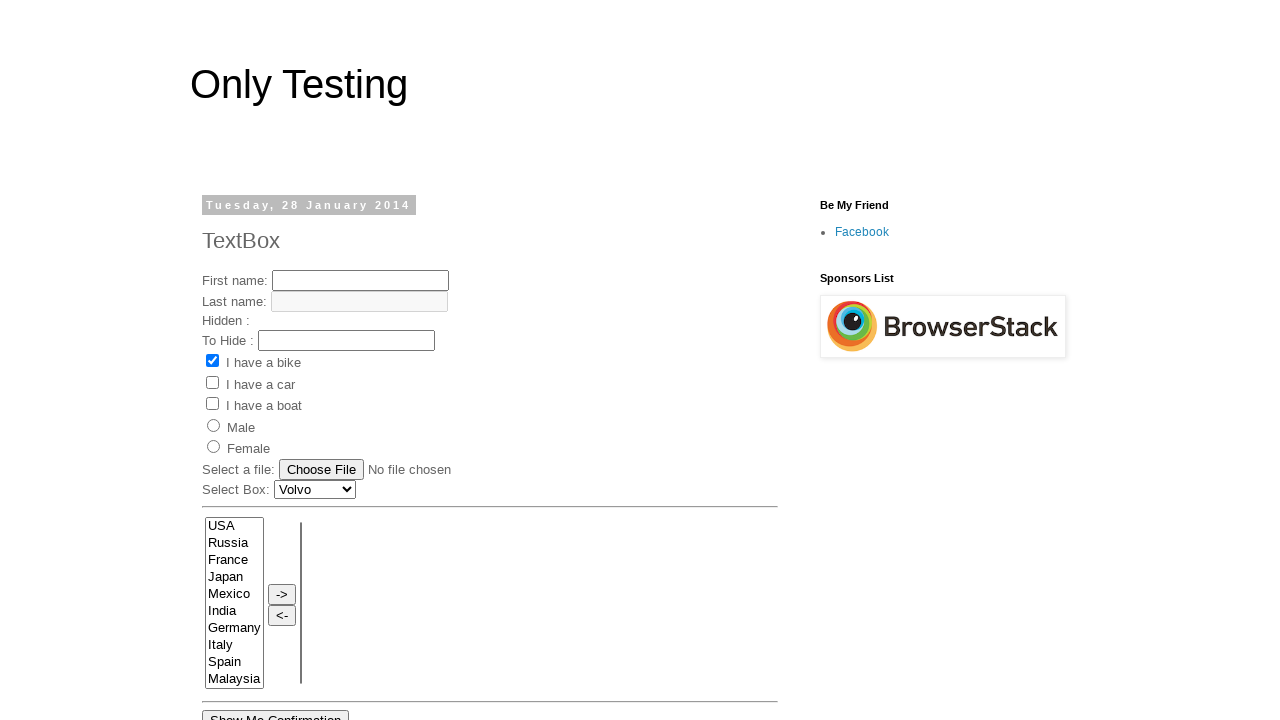

Clicked on 'Prompt' button to trigger prompt dialog at (364, 360) on xpath=//*[contains(text(),'Prompt')]
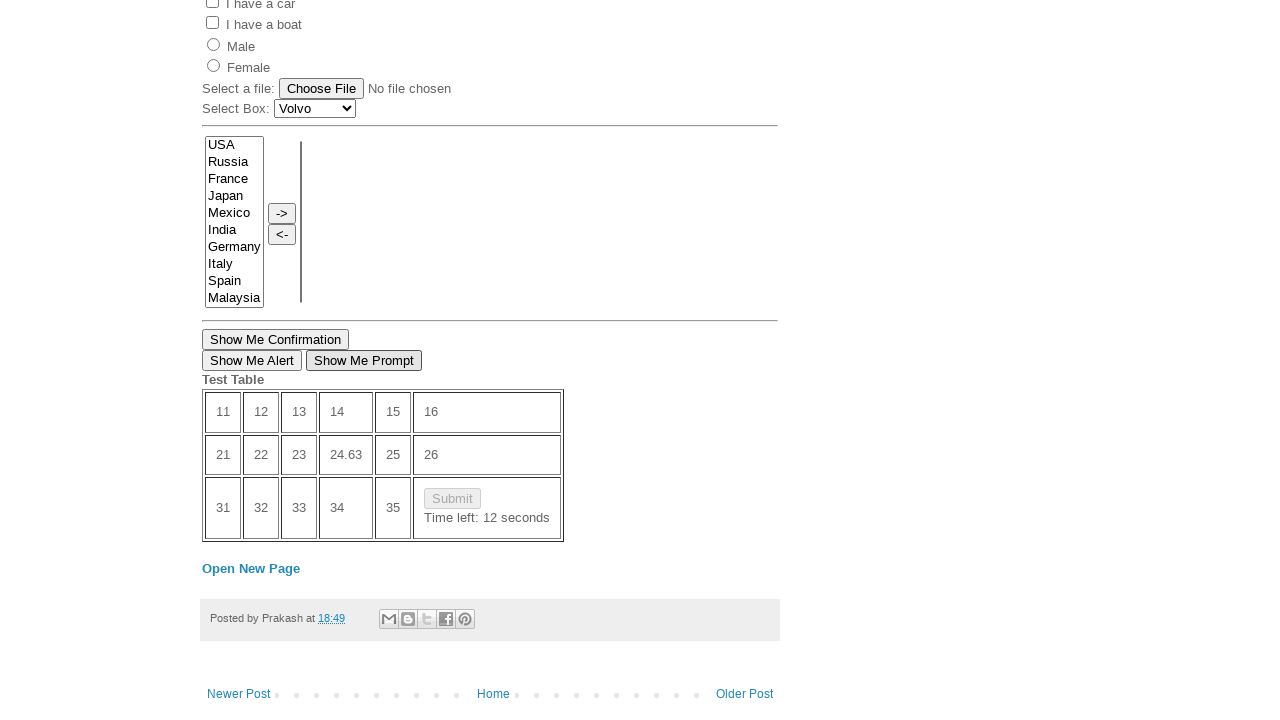

Waited for dialog to be handled
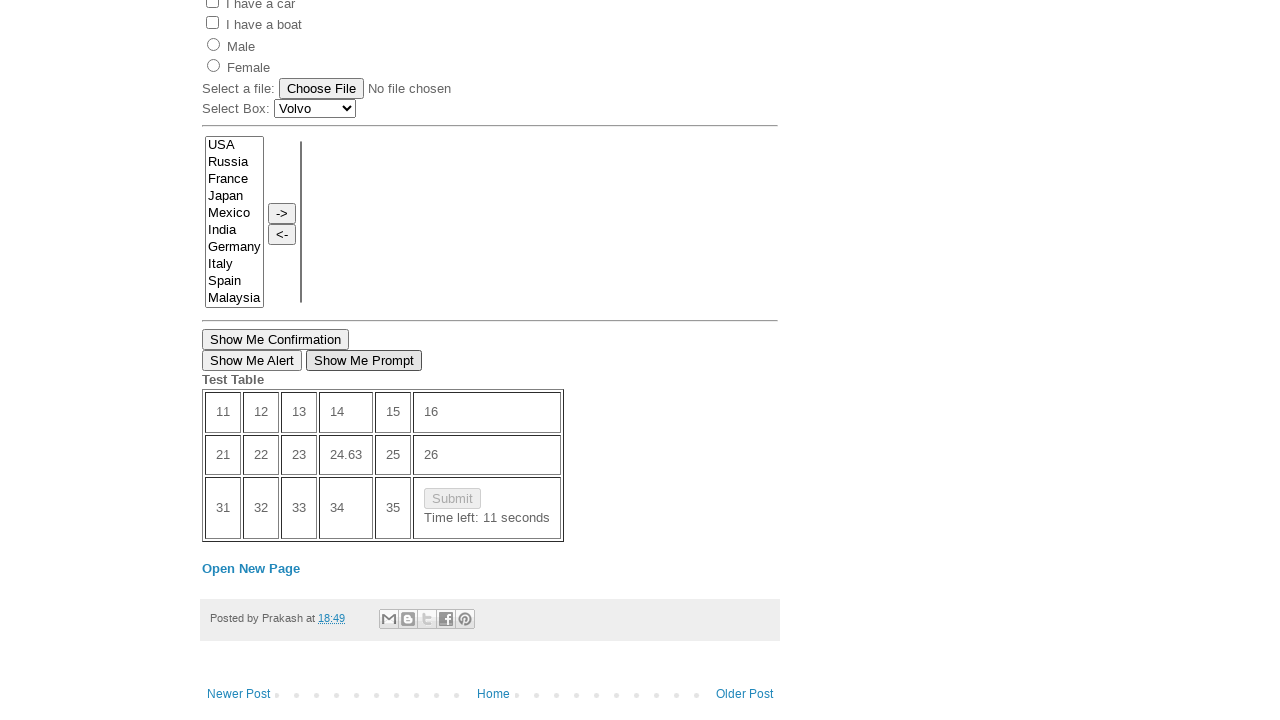

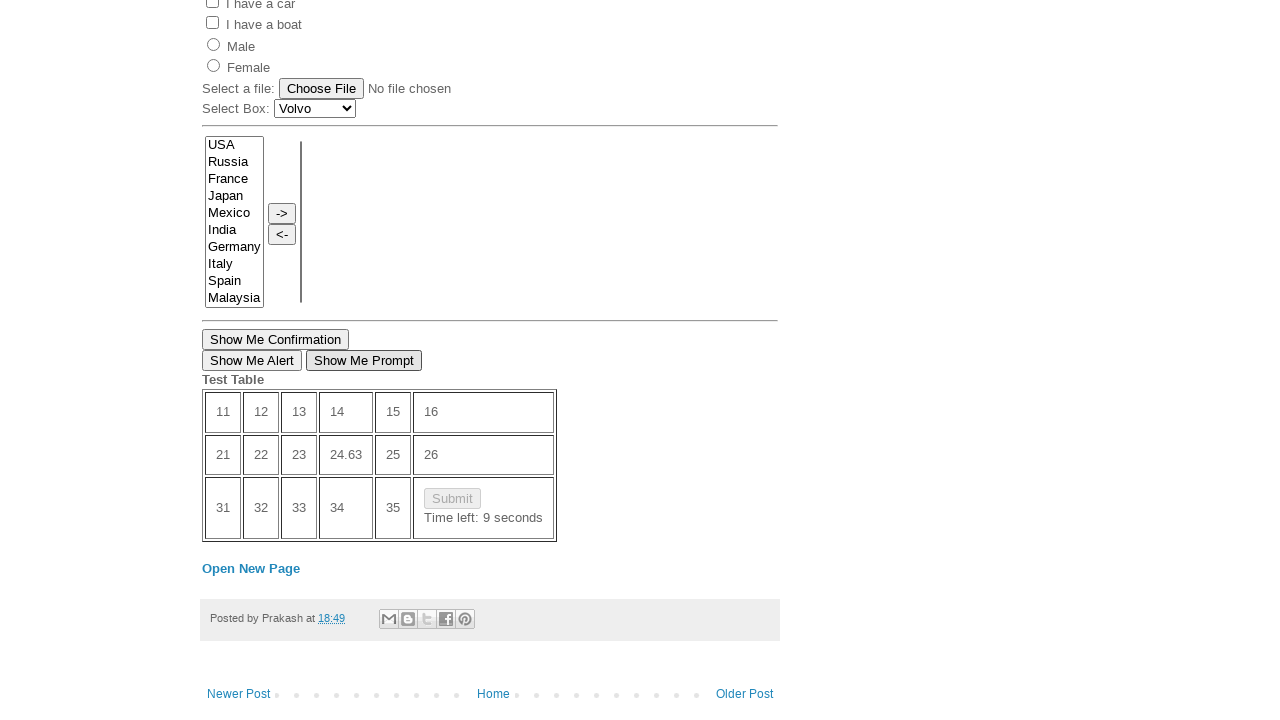